Tests text field input by entering a name and validating the input value

Starting URL: http://antoniotrindade.com.br/treinoautomacao/elementsweb.html

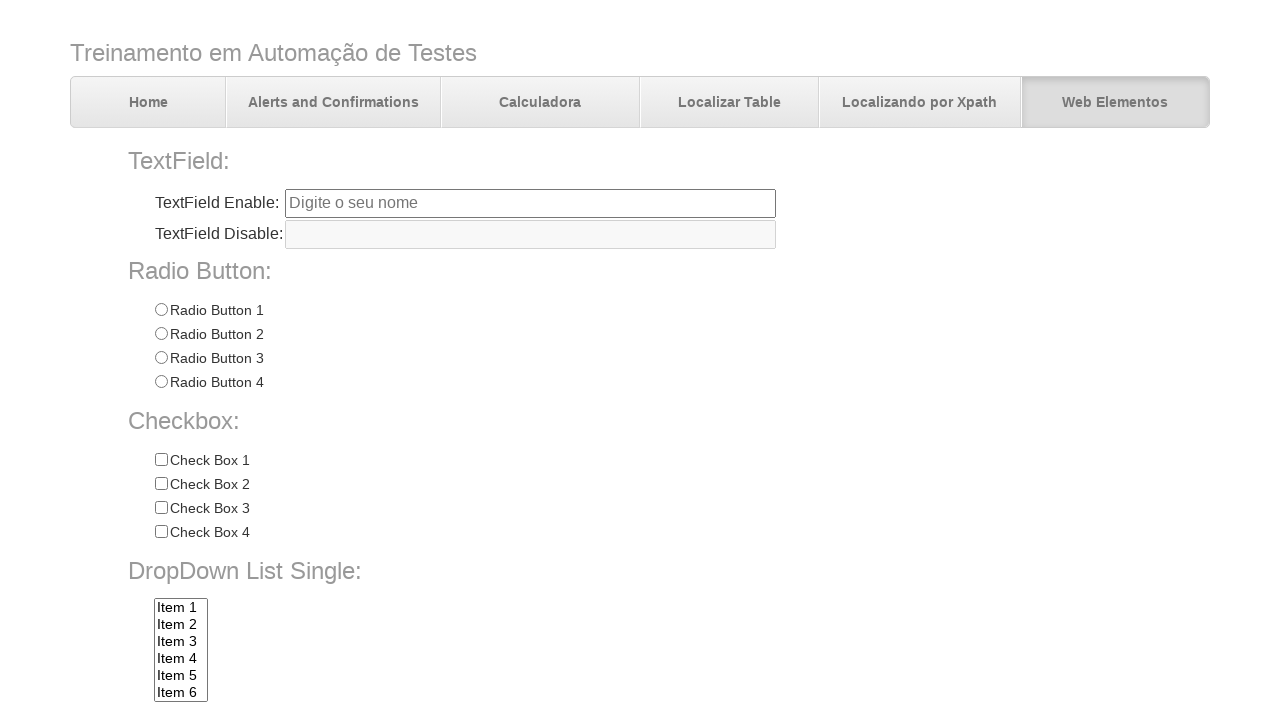

Filled text field with name 'Antônio' on input[name='txtbox1']
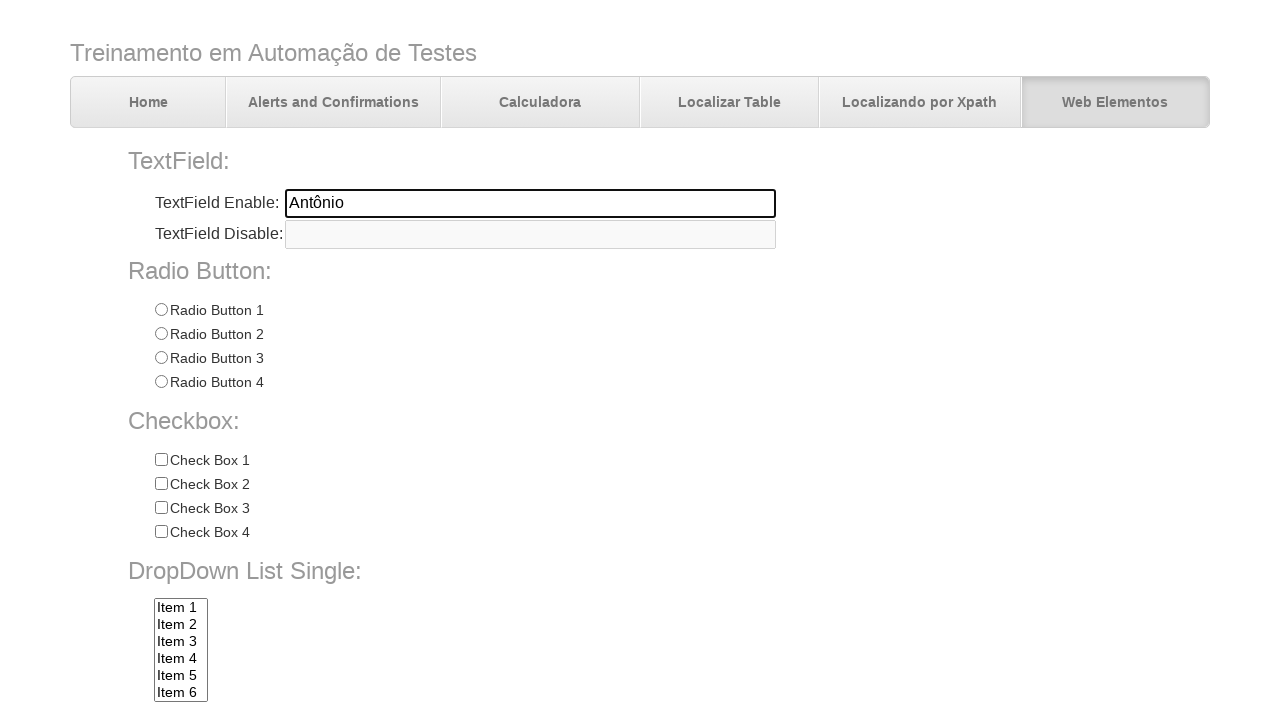

Validated that text field contains 'Antônio'
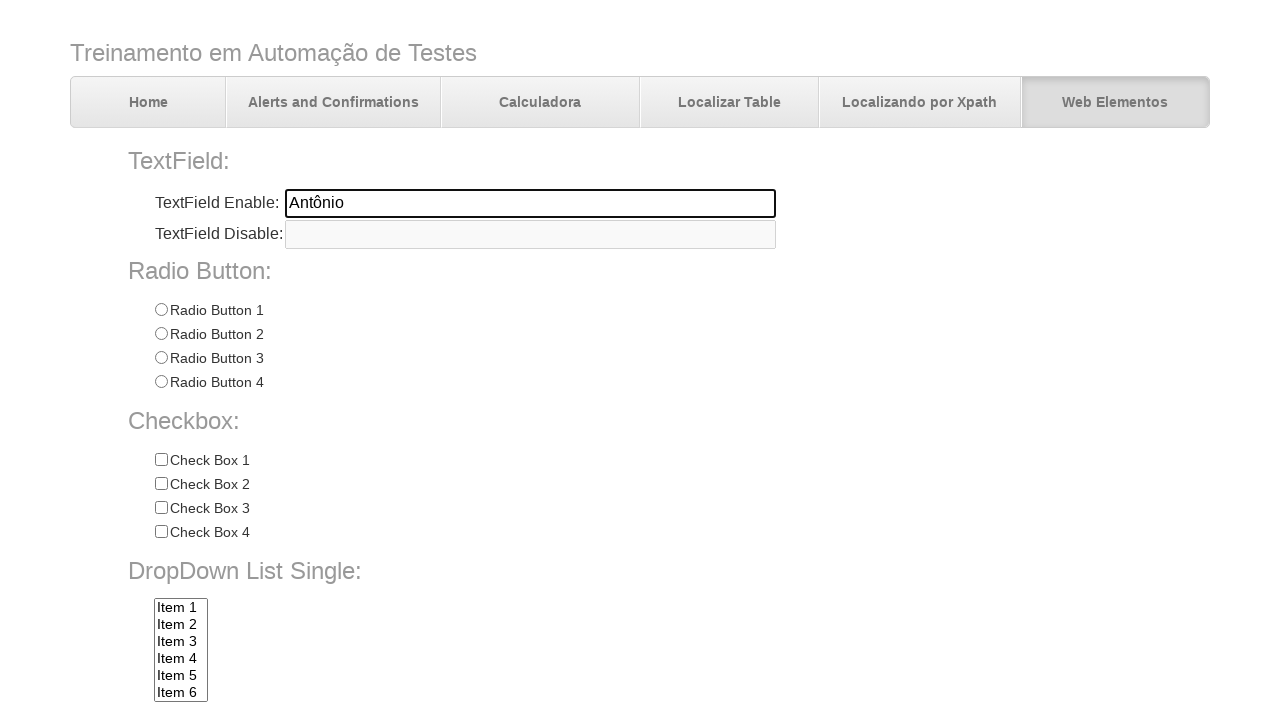

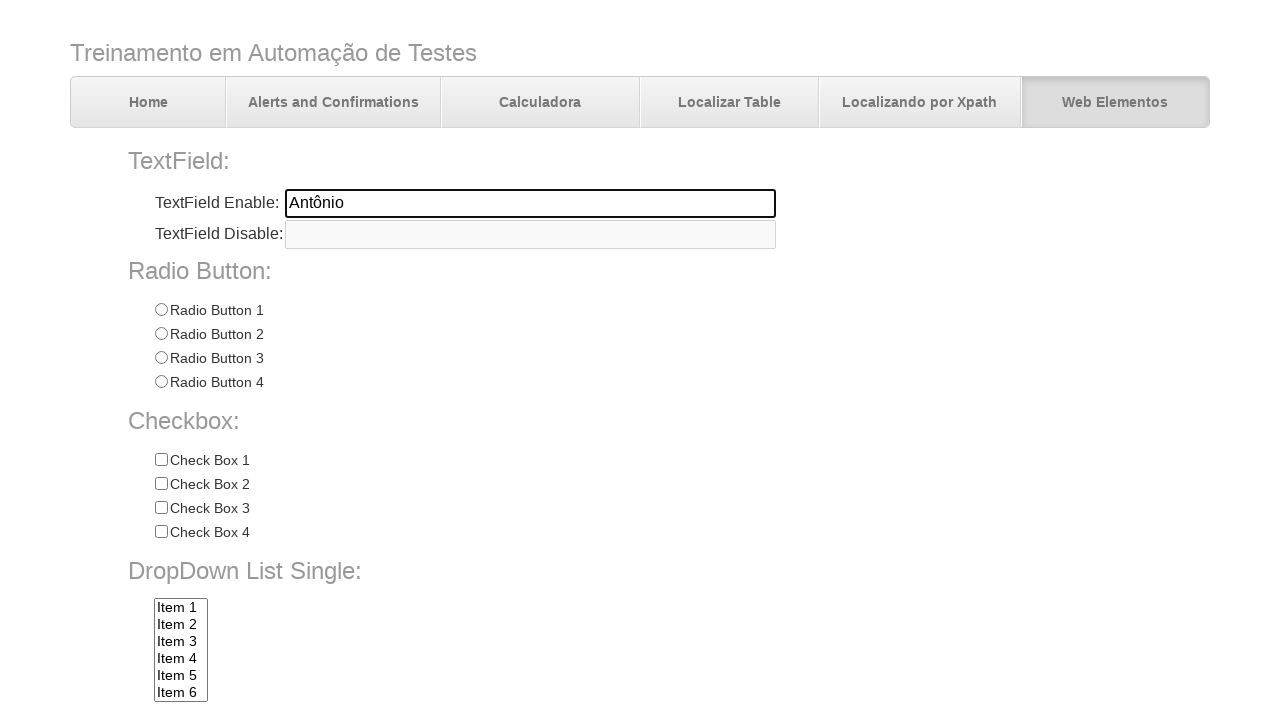